Tests file upload functionality on a test website by selecting a file and clicking the upload/submit button

Starting URL: https://the-internet.herokuapp.com/upload

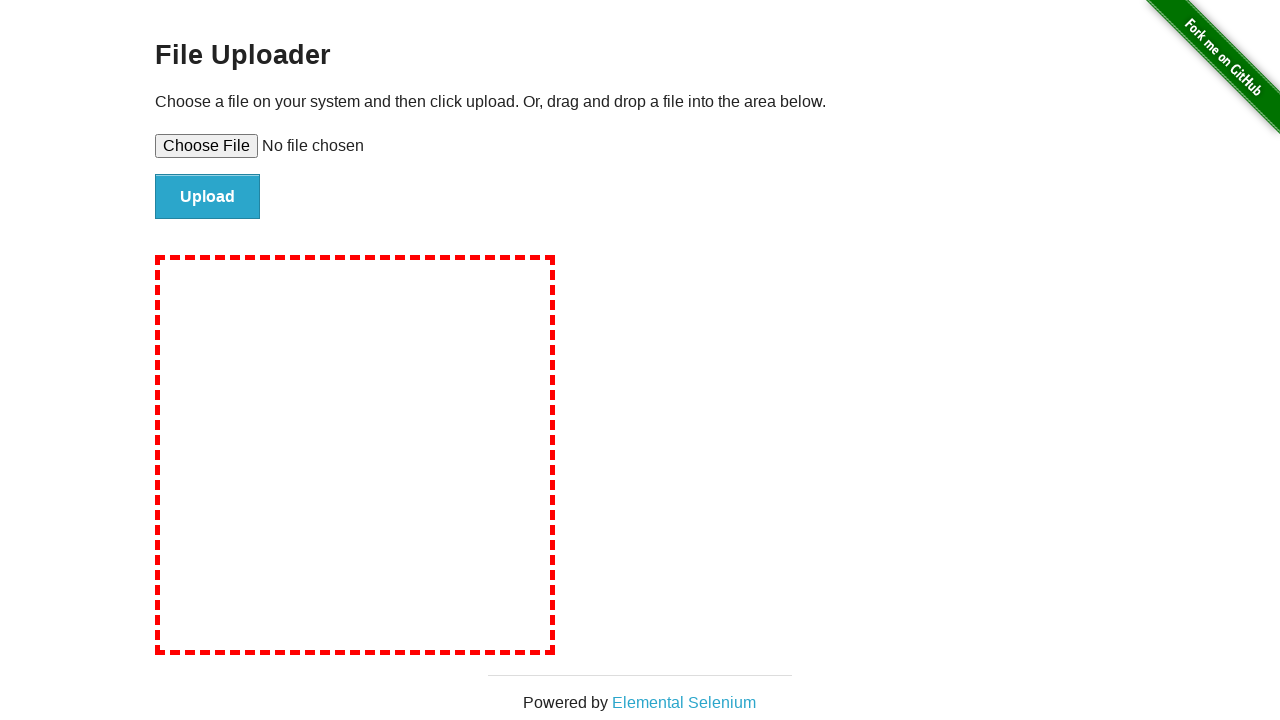

Created temporary test file for upload
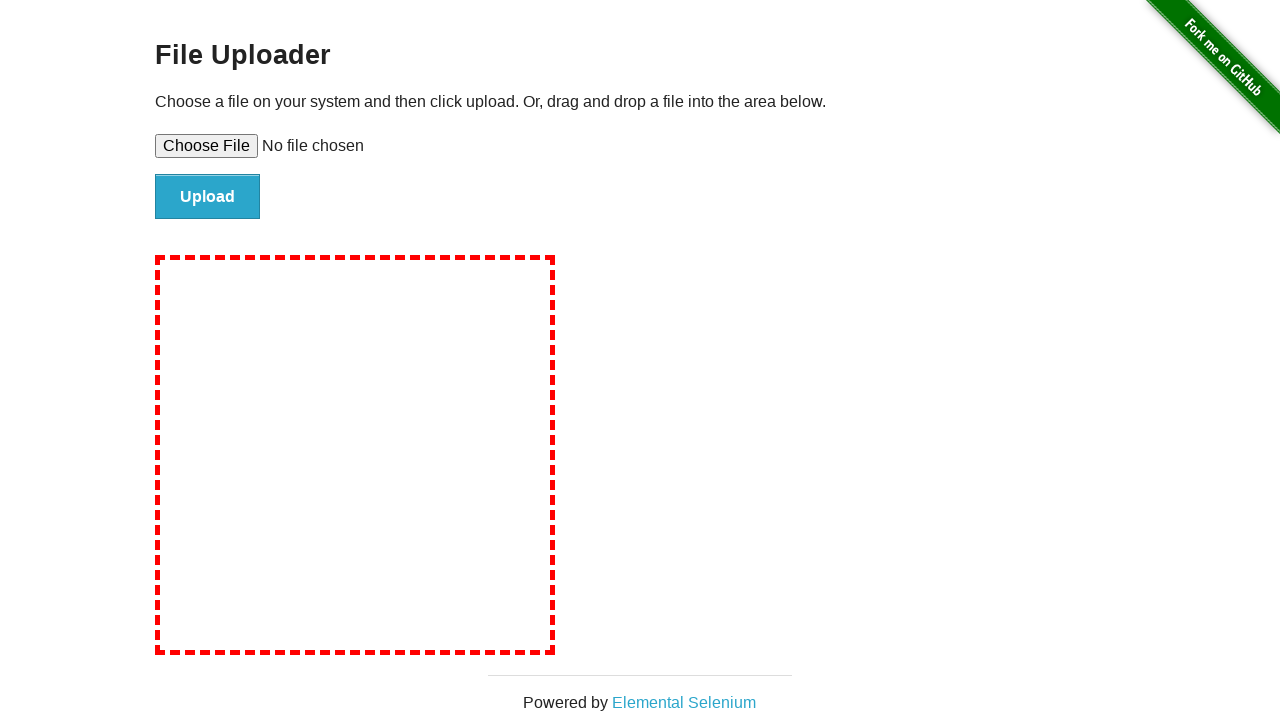

Selected test file in file upload input
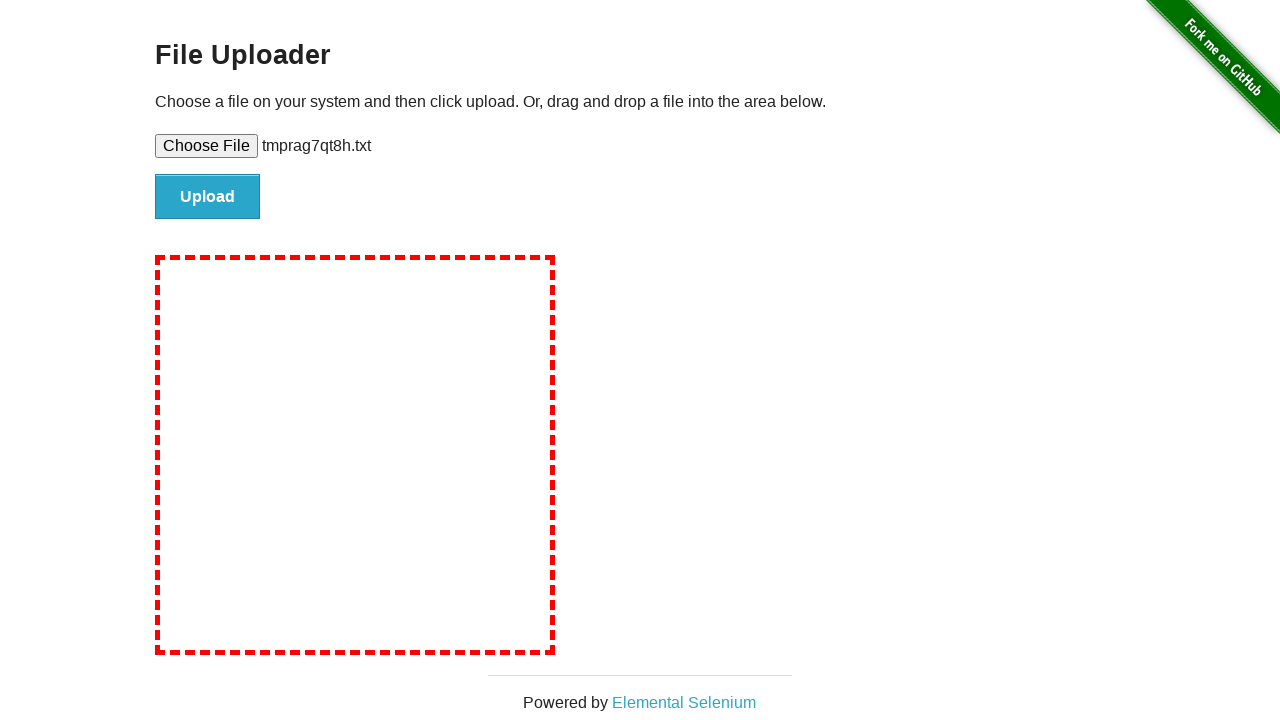

Clicked submit button to upload file at (208, 197) on input#file-submit
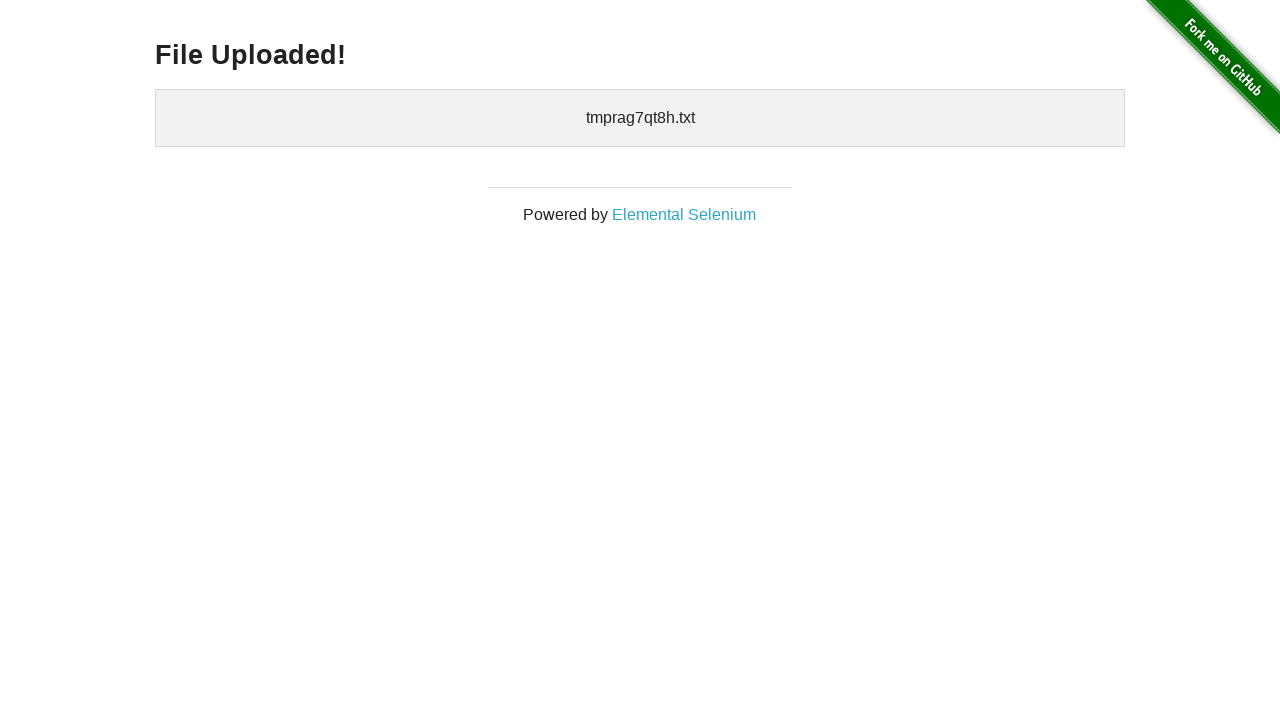

Upload confirmation heading appeared
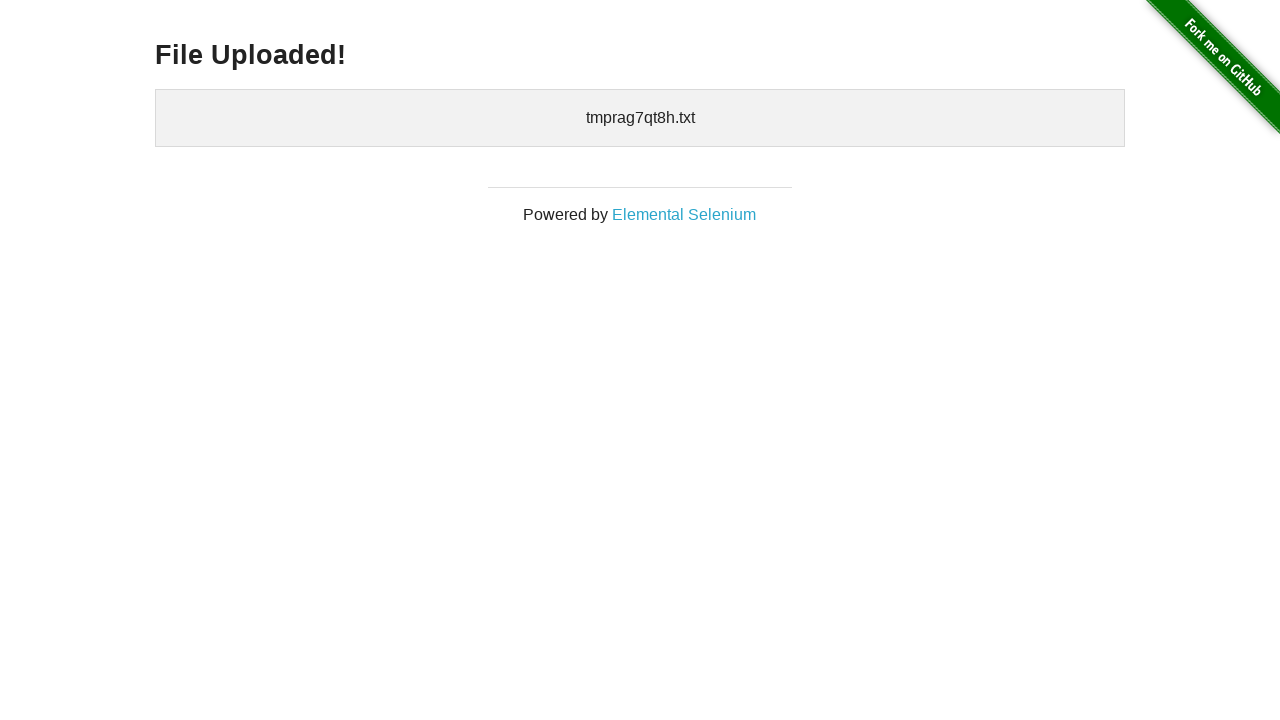

Cleaned up temporary test file
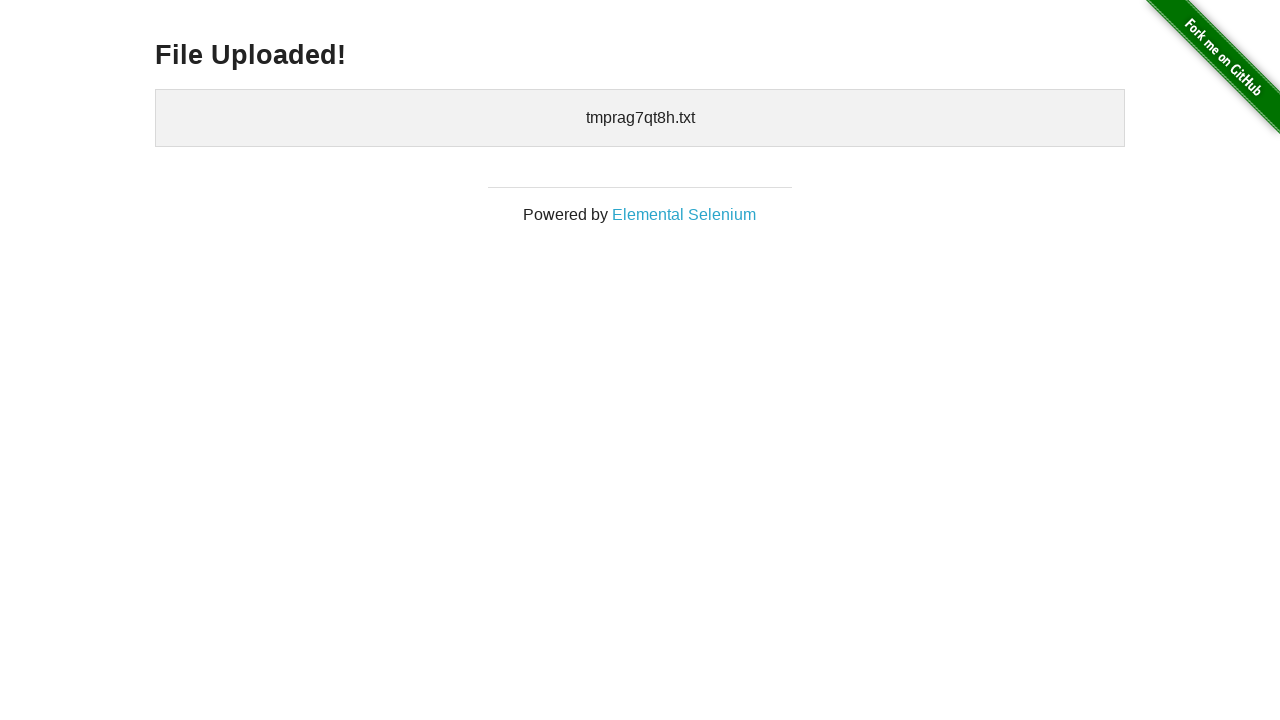

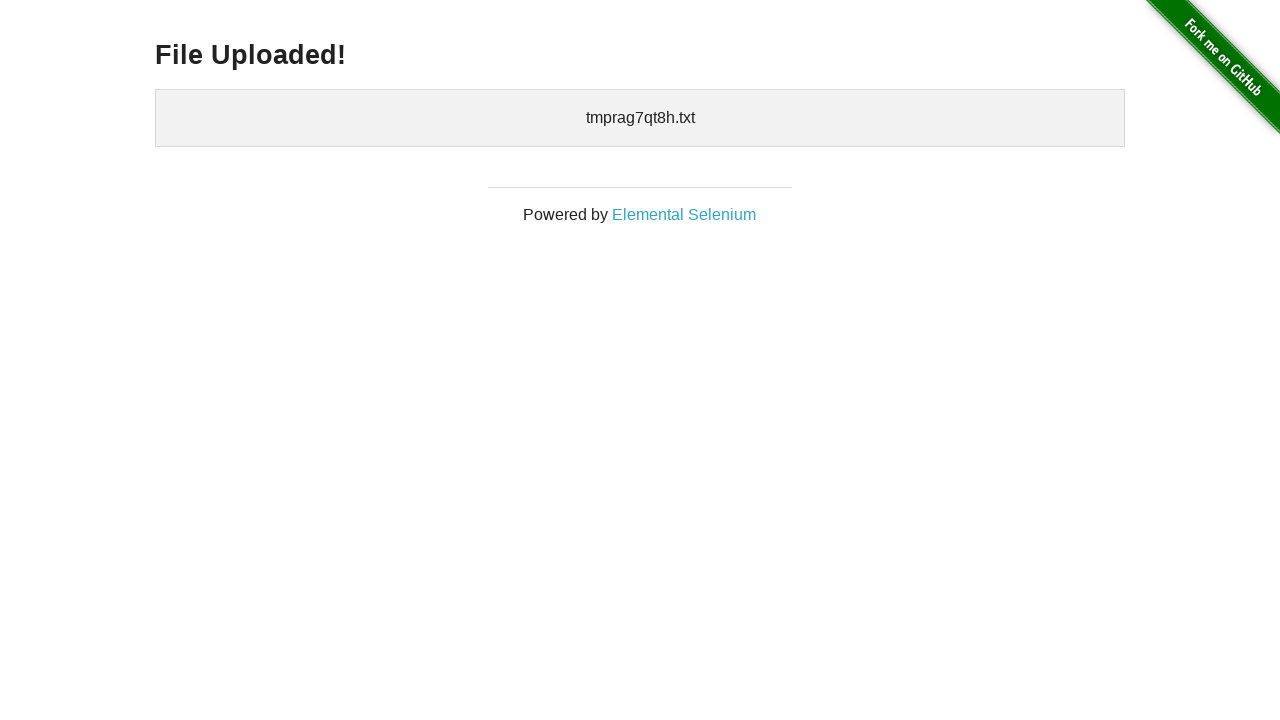